Tests nested iframe interaction by navigating to a page with iframes, switching between nested iframes, and filling a text input inside the innermost iframe

Starting URL: https://demo.automationtesting.in/Frames.html

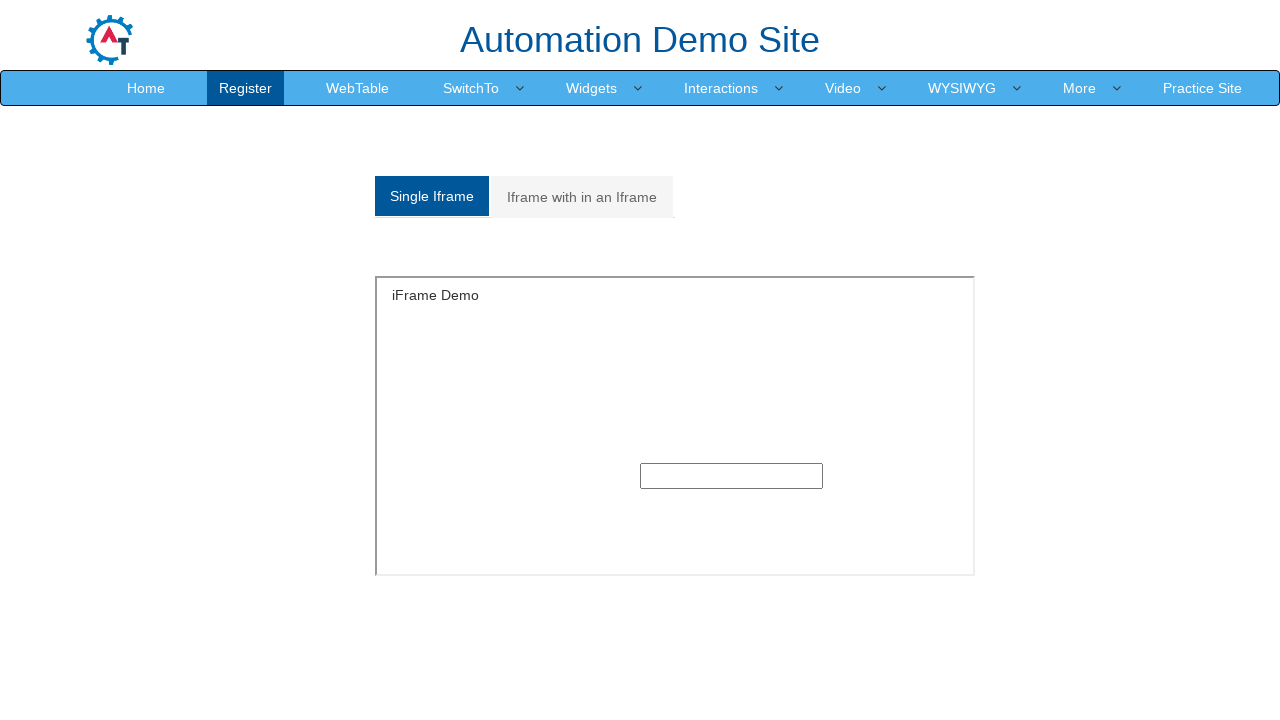

Clicked on 'Iframe with in an Iframe' tab at (582, 197) on xpath=//a[normalize-space()='Iframe with in an Iframe']
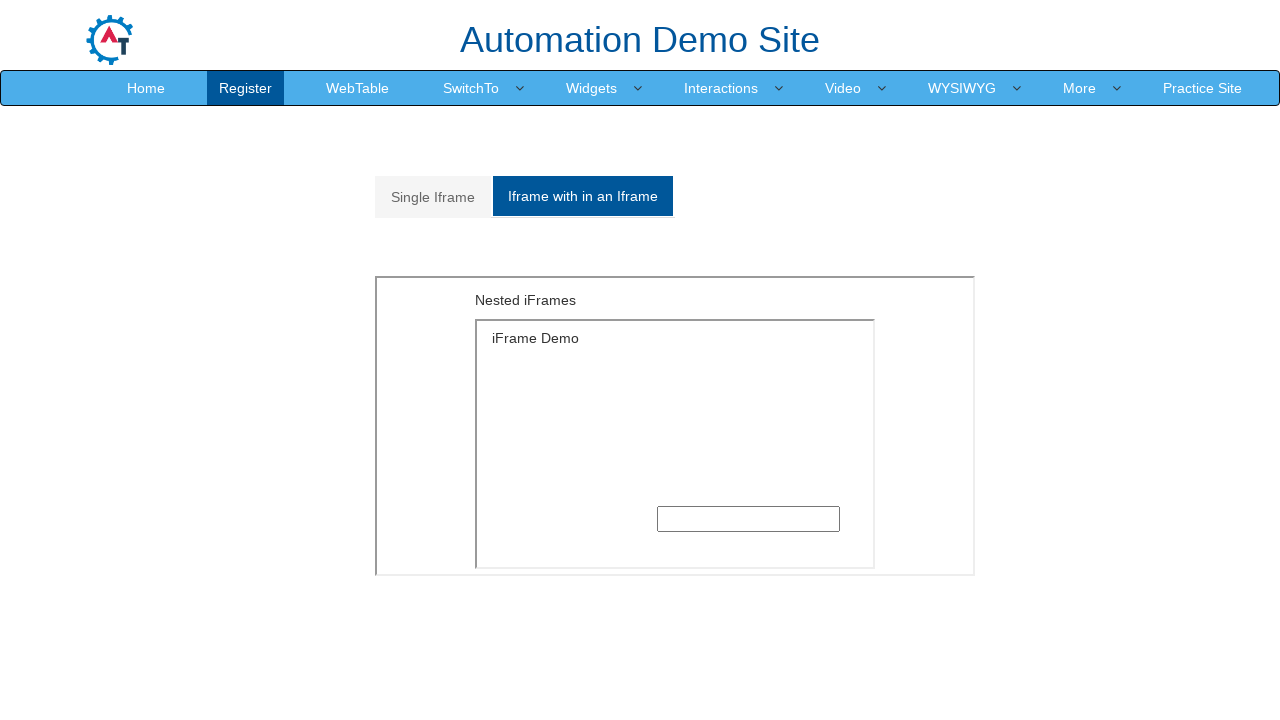

Outer iframe with MultipleFrames.html loaded
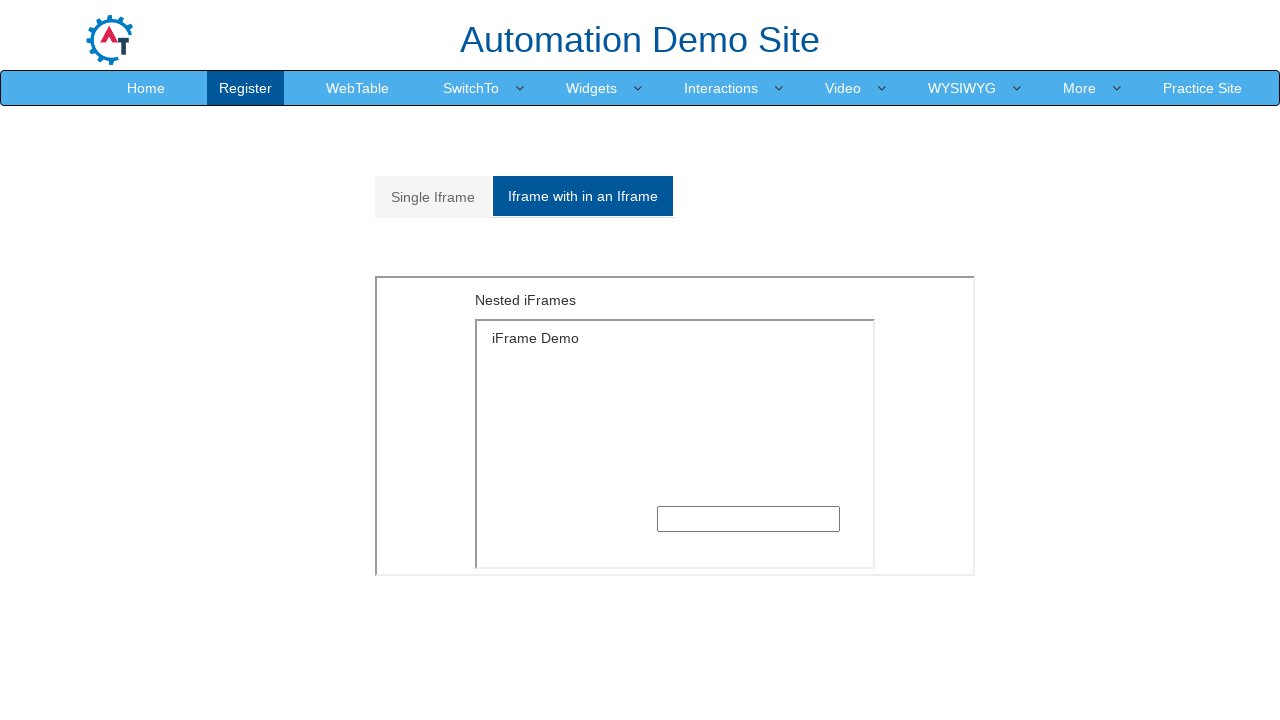

Retrieved outer iframe locator
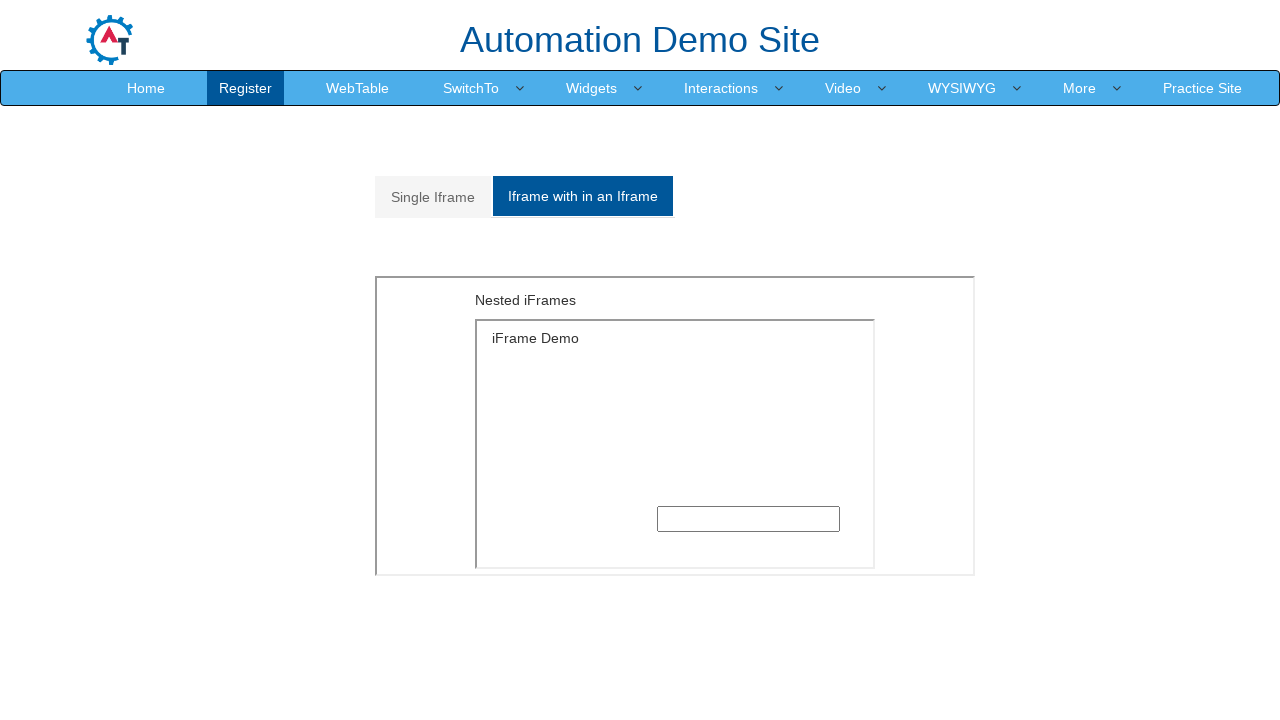

Retrieved inner iframe locator from within outer iframe
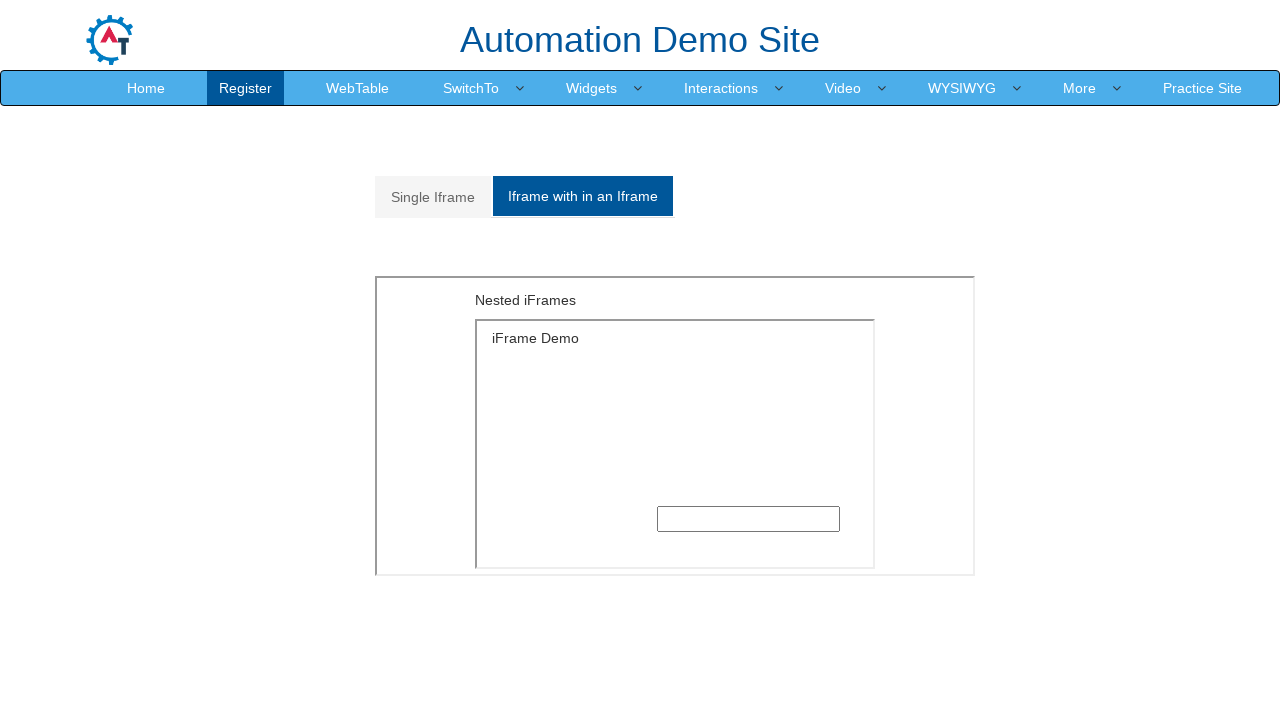

Filled text input in innermost iframe with 'Hello' on xpath=//iframe[@src='MultipleFrames.html'] >> internal:control=enter-frame >> xp
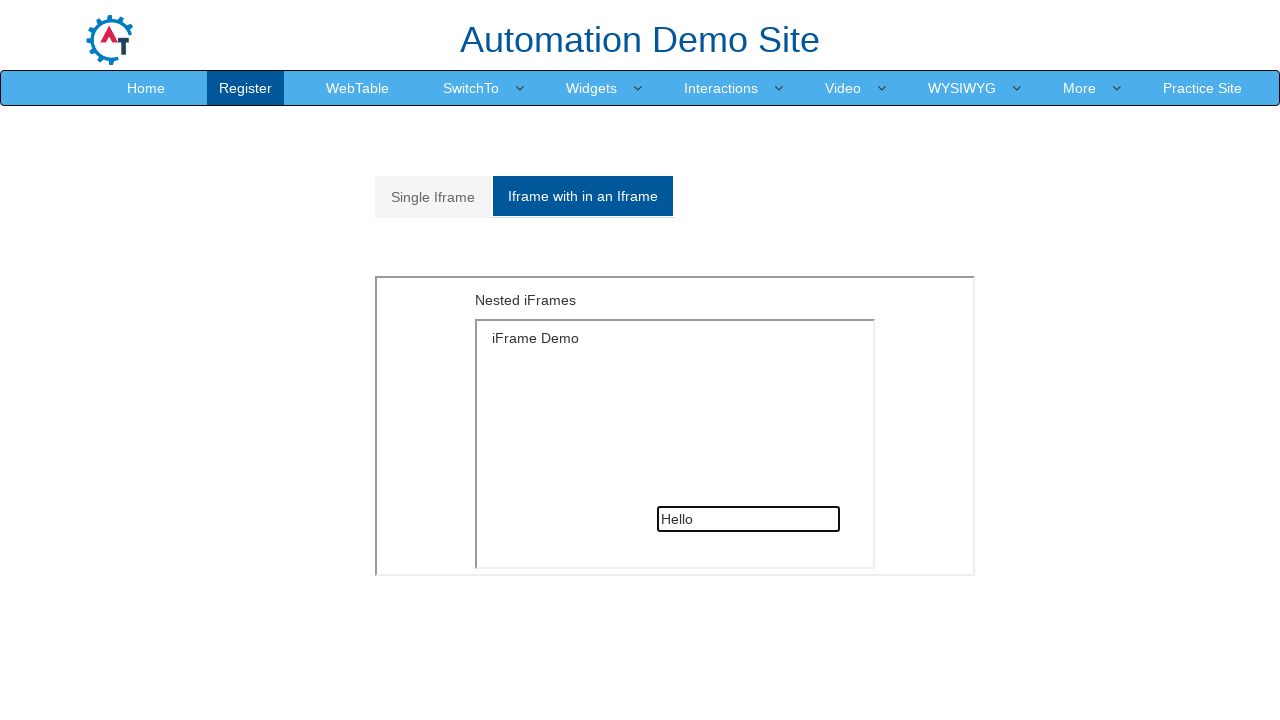

Verified 'Nested iFrames' header is present in outer frame
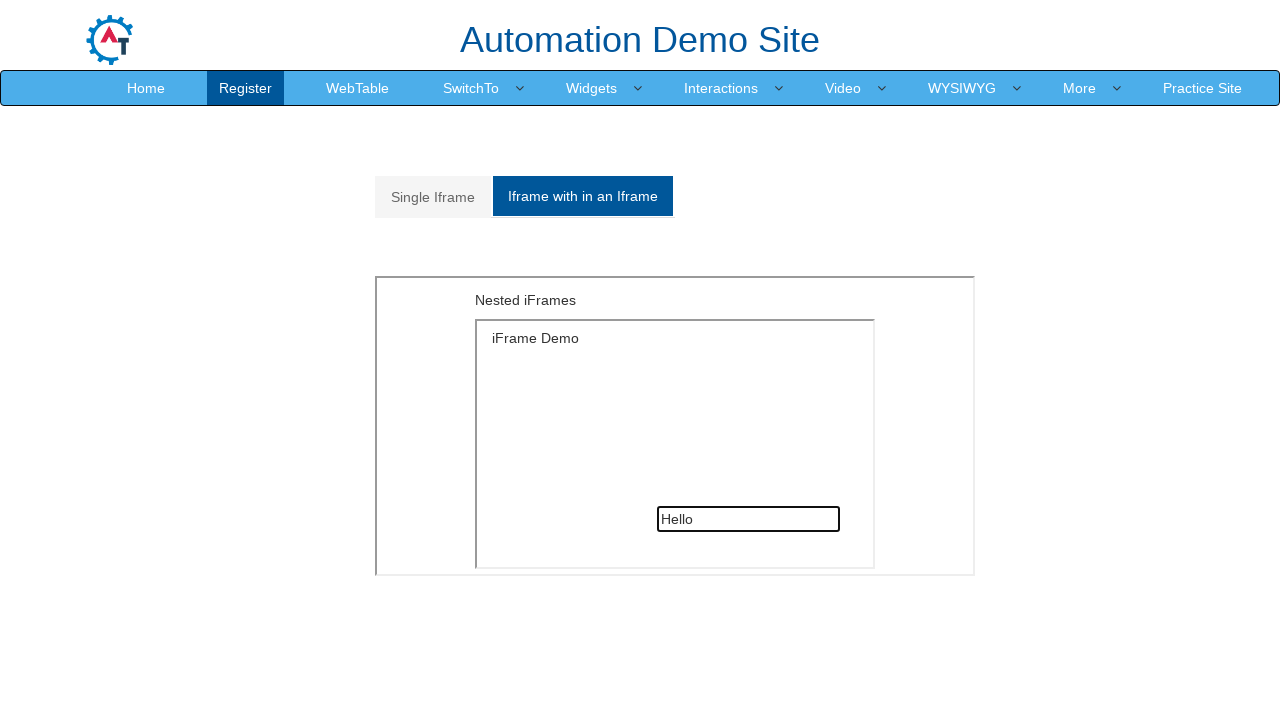

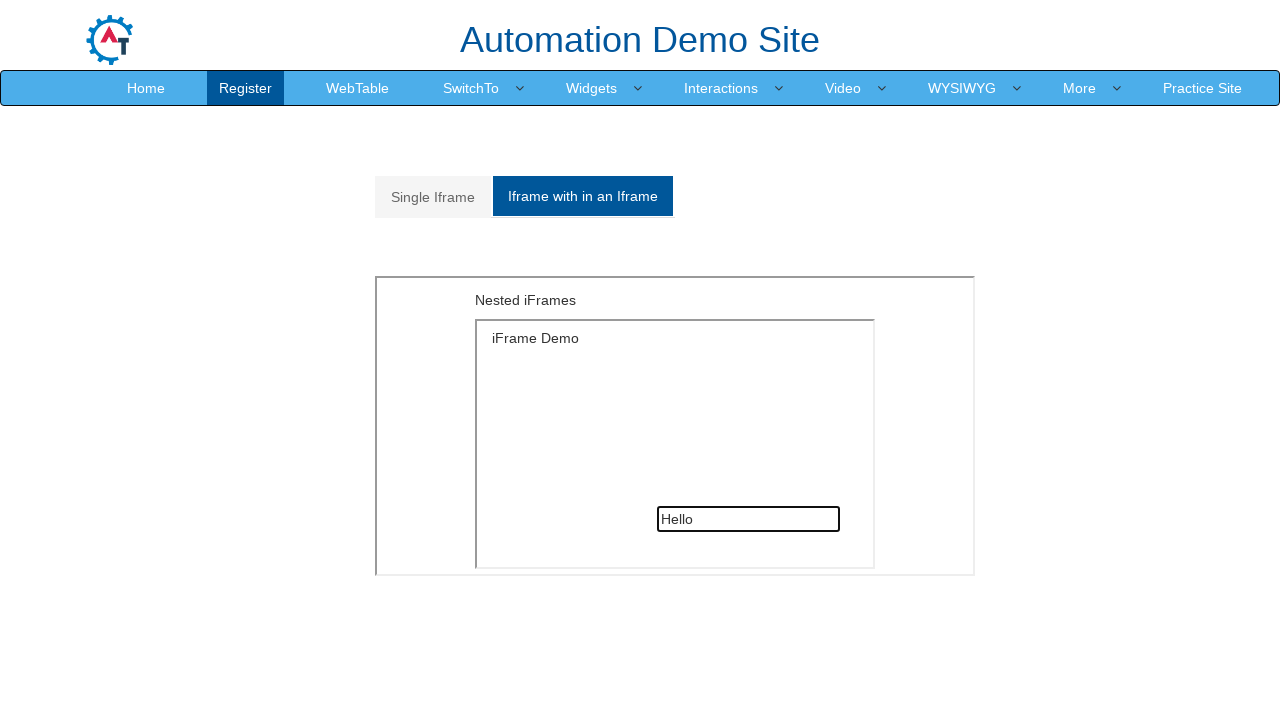